Tests table calculation functionality by summing values in a column and verifying the total against displayed amount

Starting URL: https://rahulshettyacademy.com/AutomationPractice/

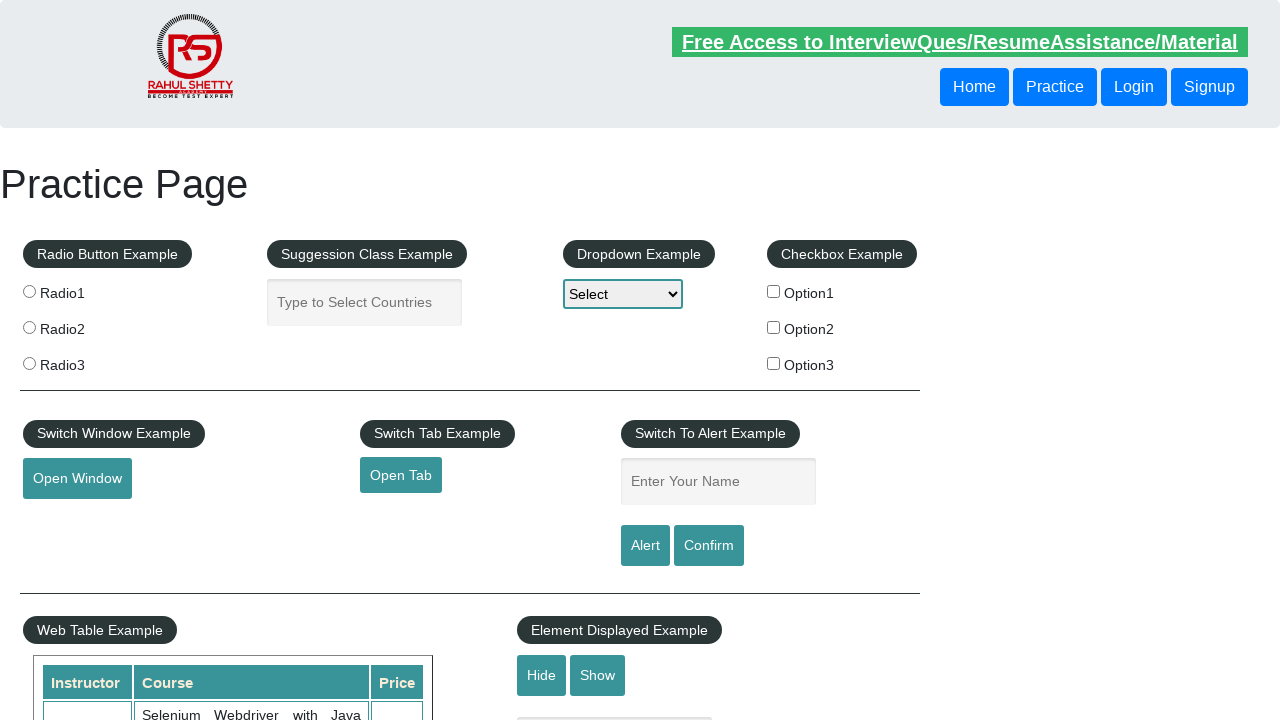

Navigated to AutomationPractice page
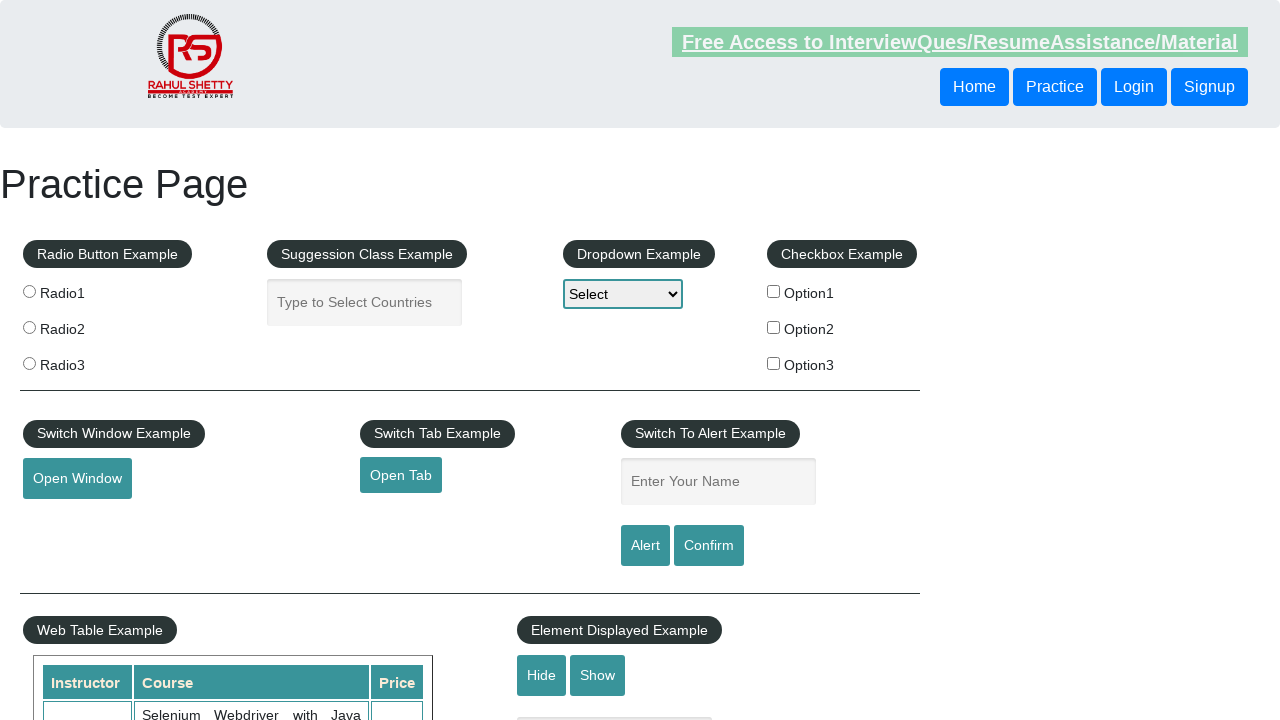

Retrieved all values from 4th column of table
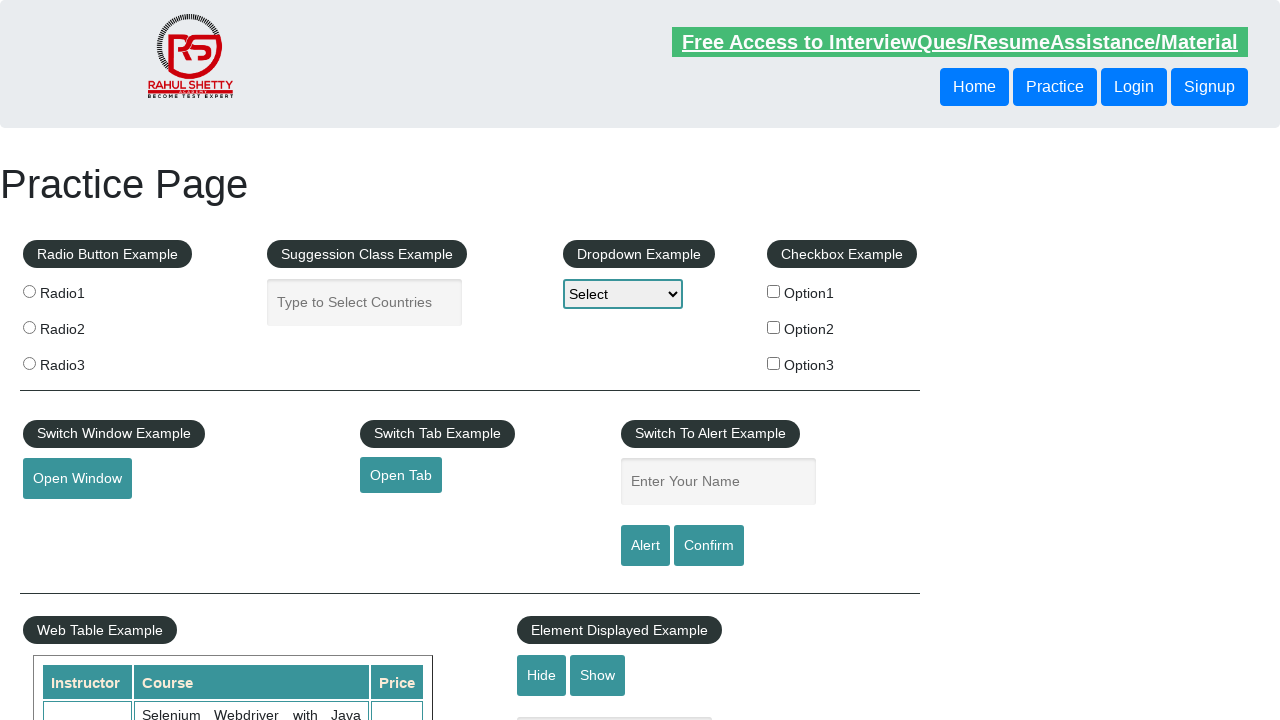

Calculated sum of column values: 296
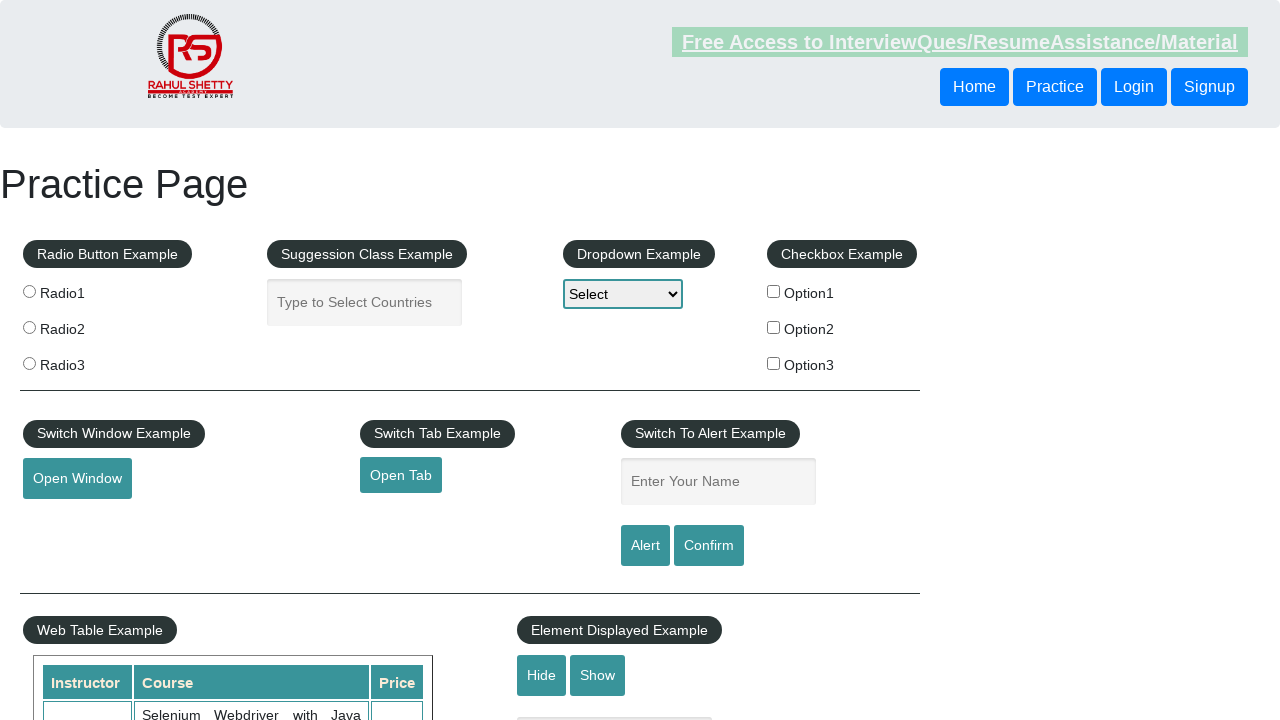

Retrieved total amount text from UI
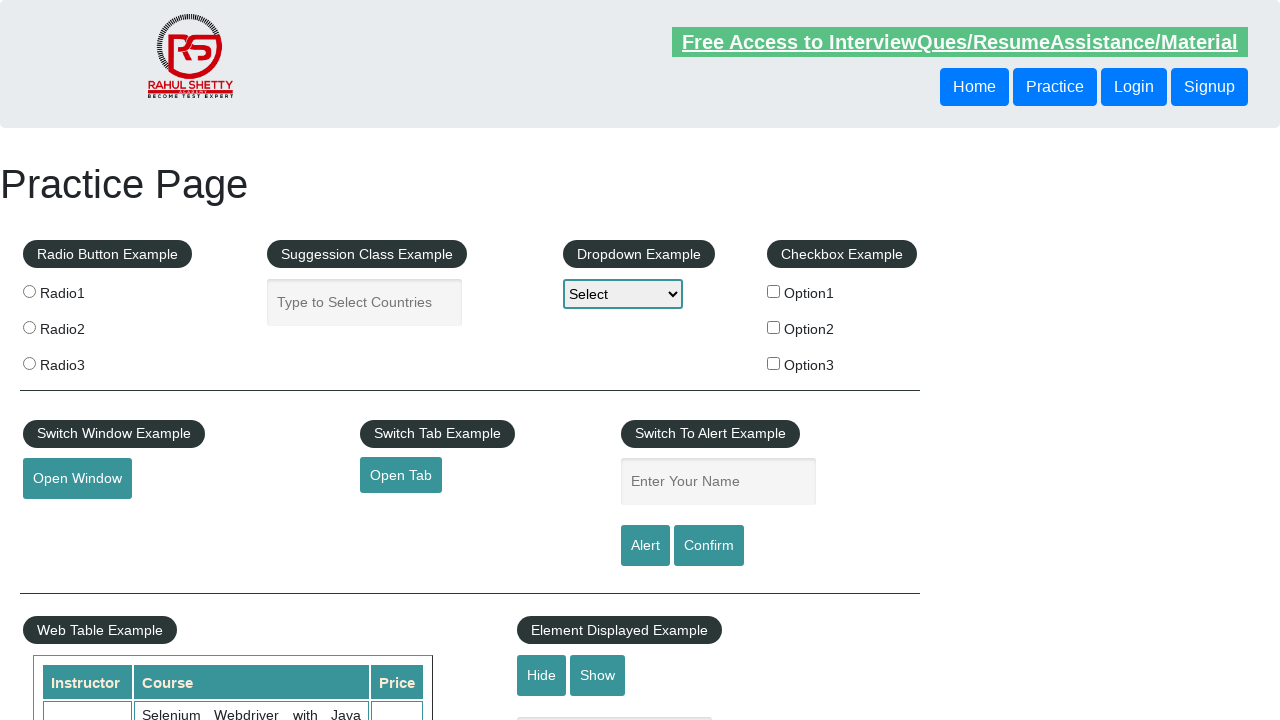

Parsed UI total value: 296
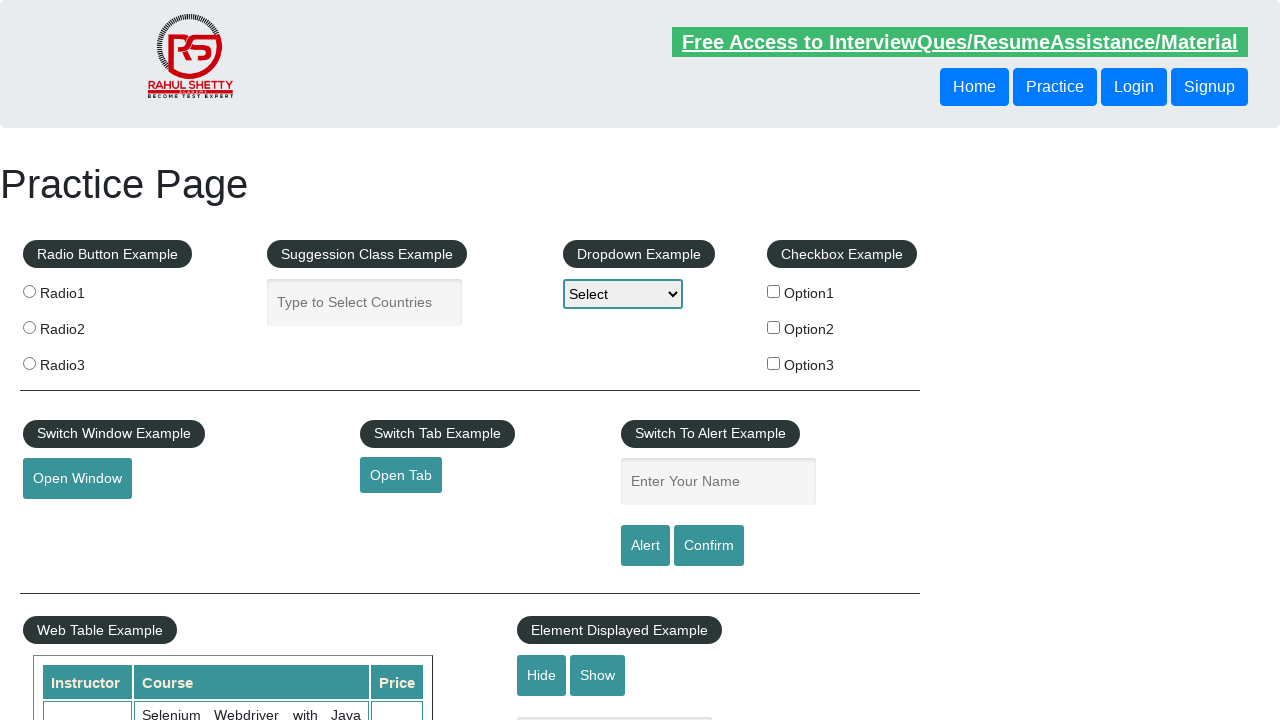

Verified calculated sum (296) matches UI total (296)
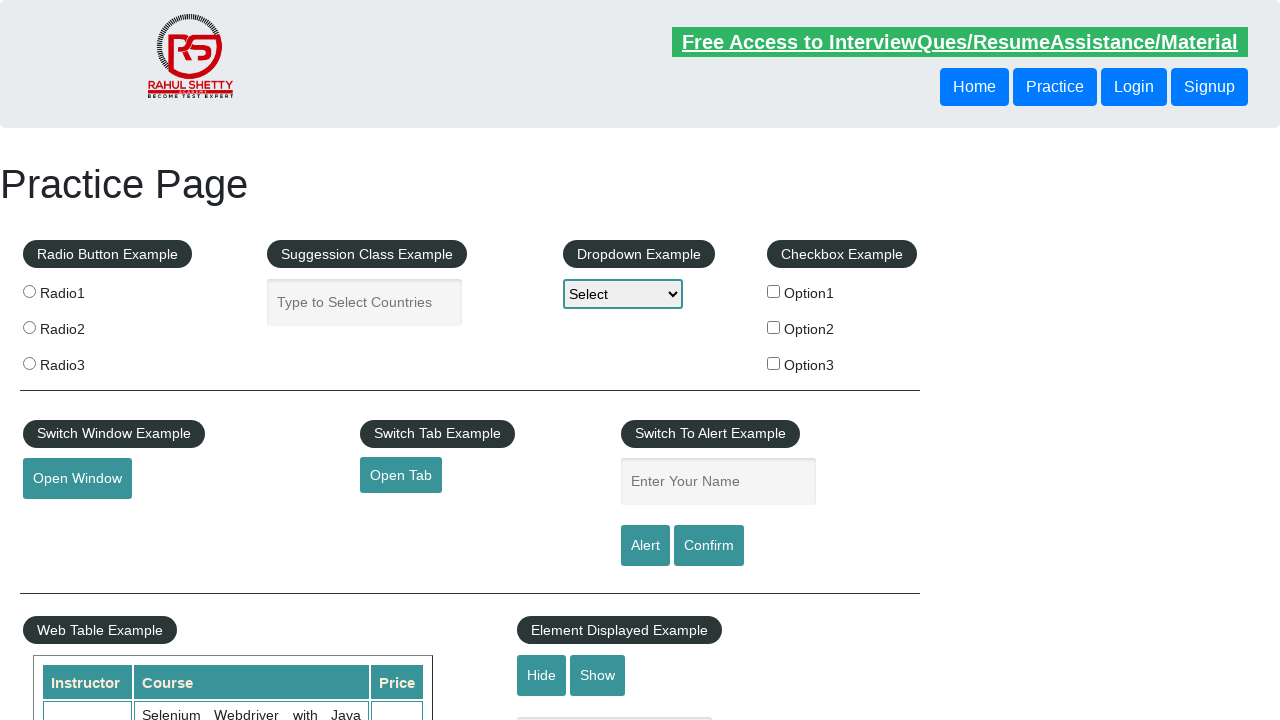

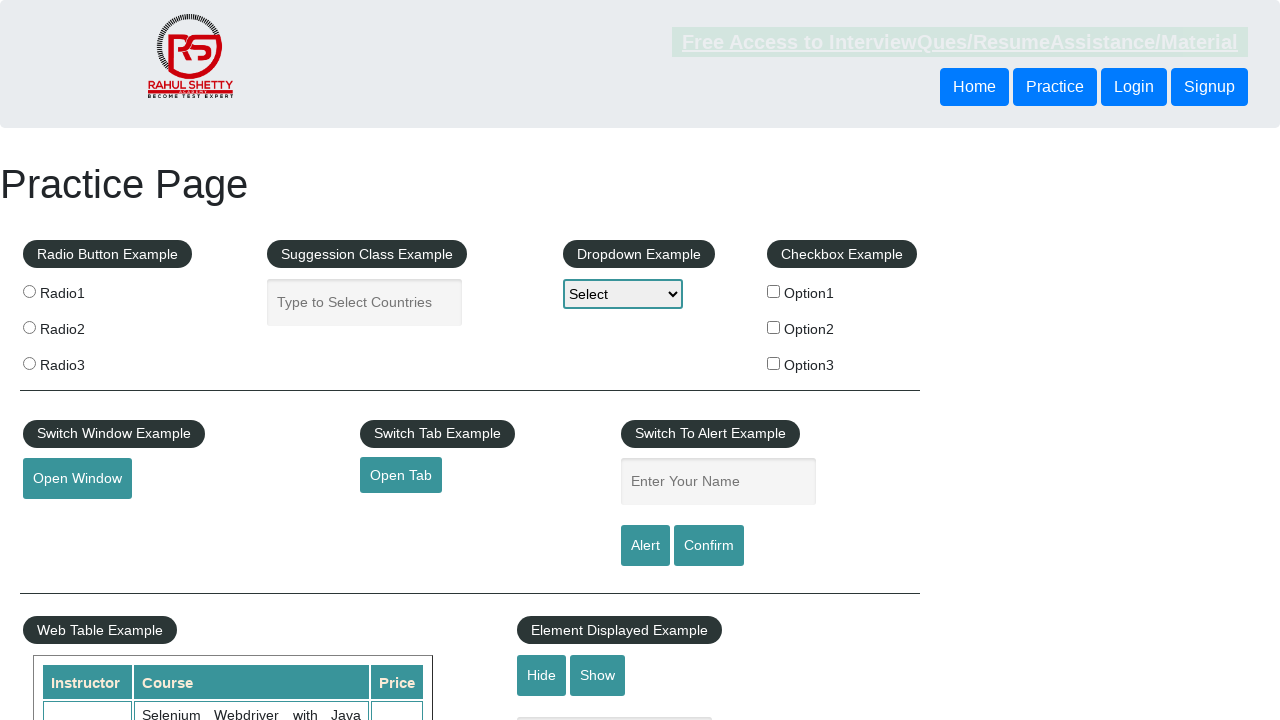